Tests the text-box Current Address field by entering an address and submitting the form to verify the output

Starting URL: https://demoqa.com/text-box

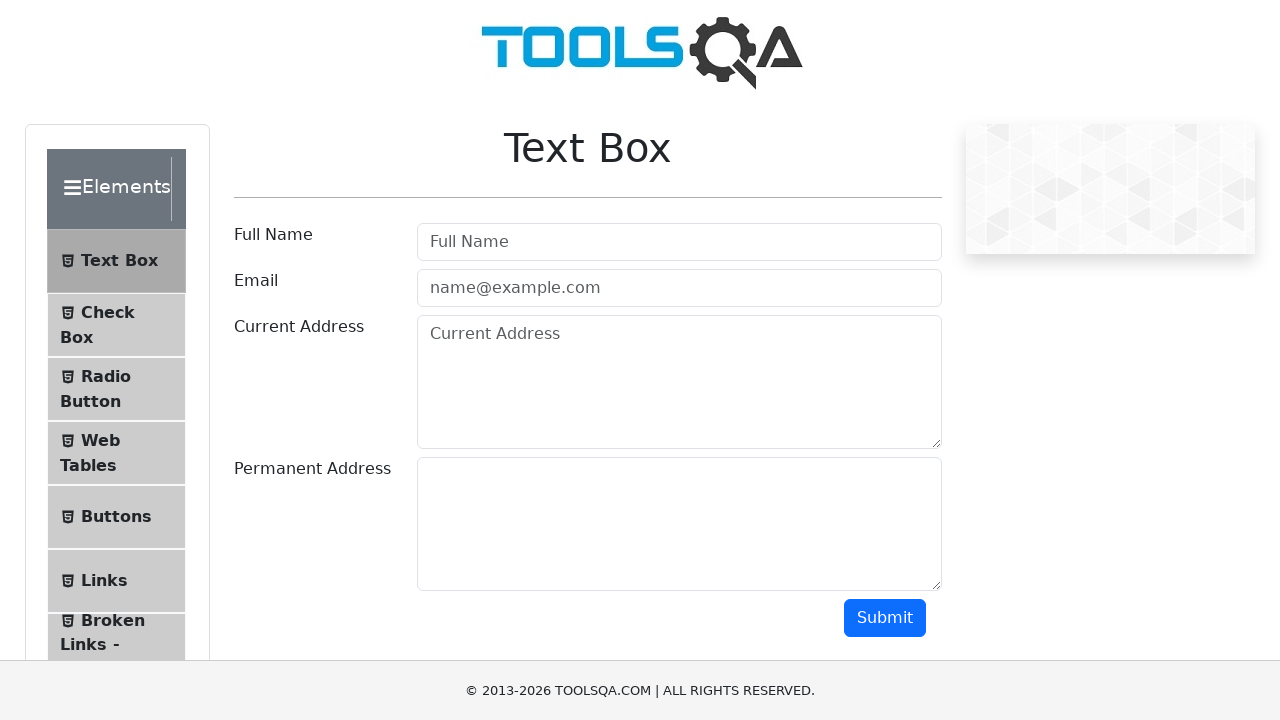

Filled currentAddress field with 'Russian Federation' on textarea#currentAddress
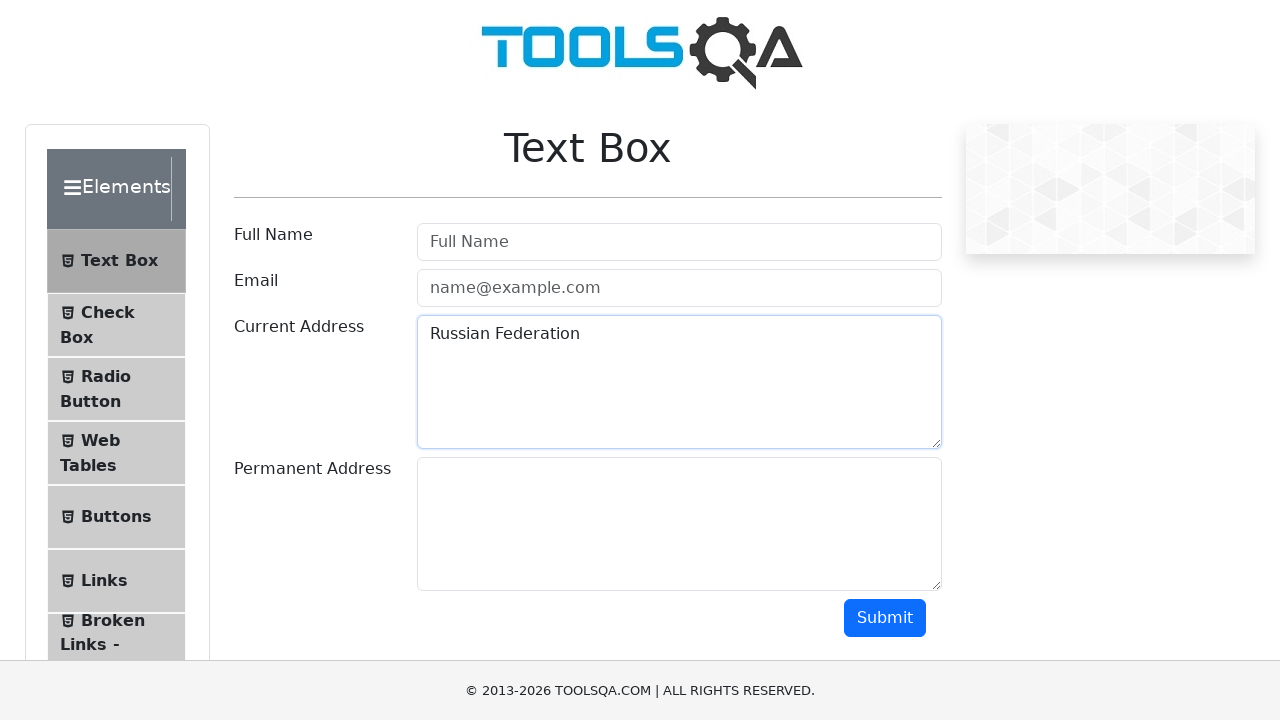

Clicked submit button to submit the form at (885, 618) on button#submit
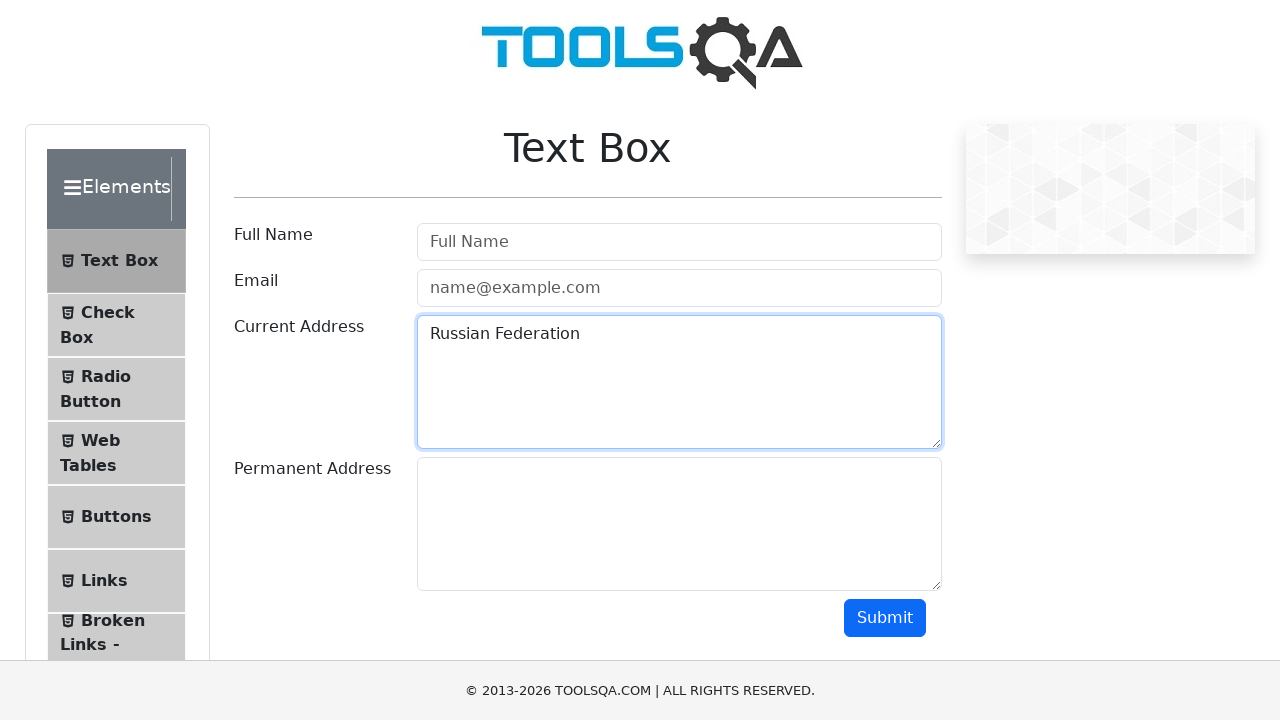

Current address output appeared after form submission
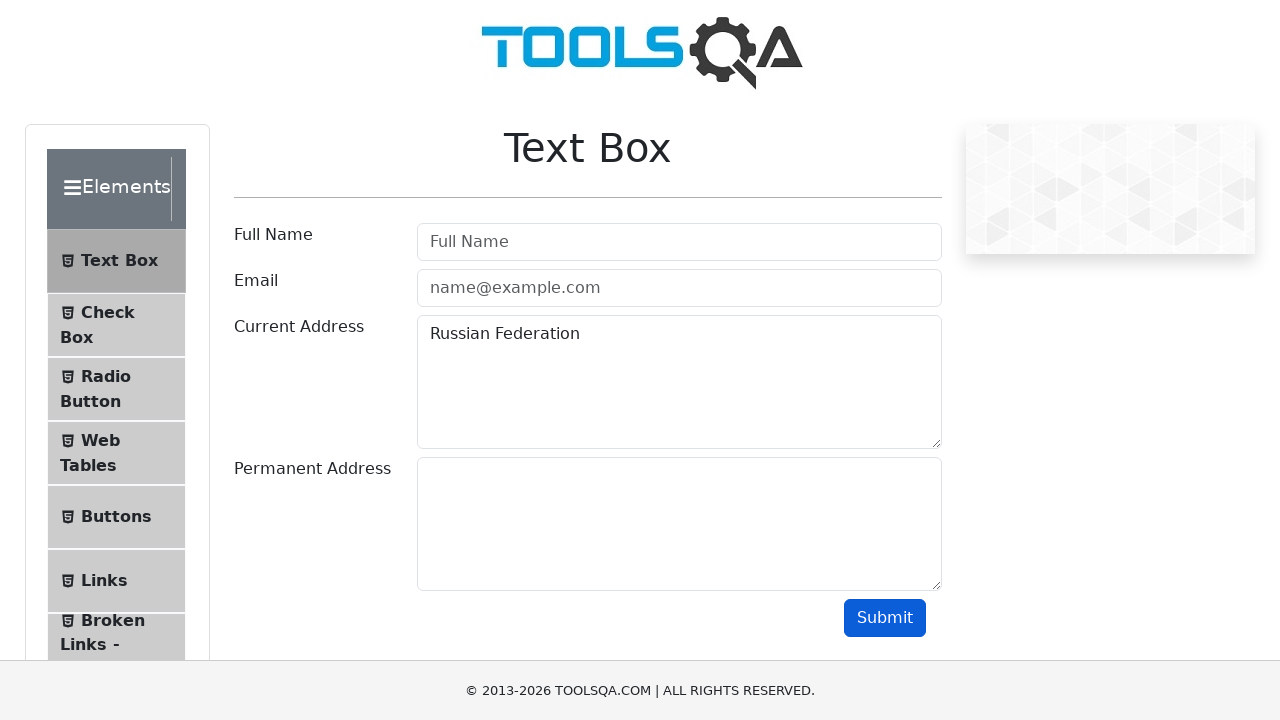

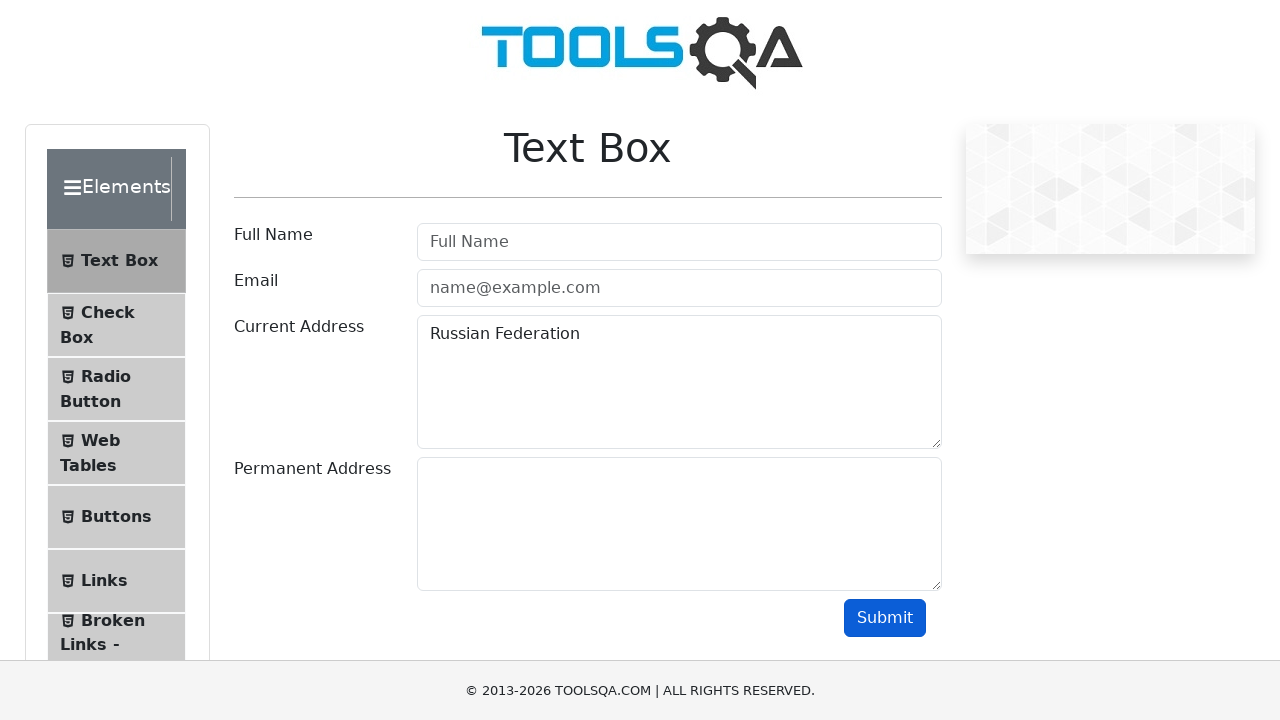